Tests navigation through the Pixi Playground website, visiting the main page, hash root, and edit page.

Starting URL: https://www.pixiplayground.com/

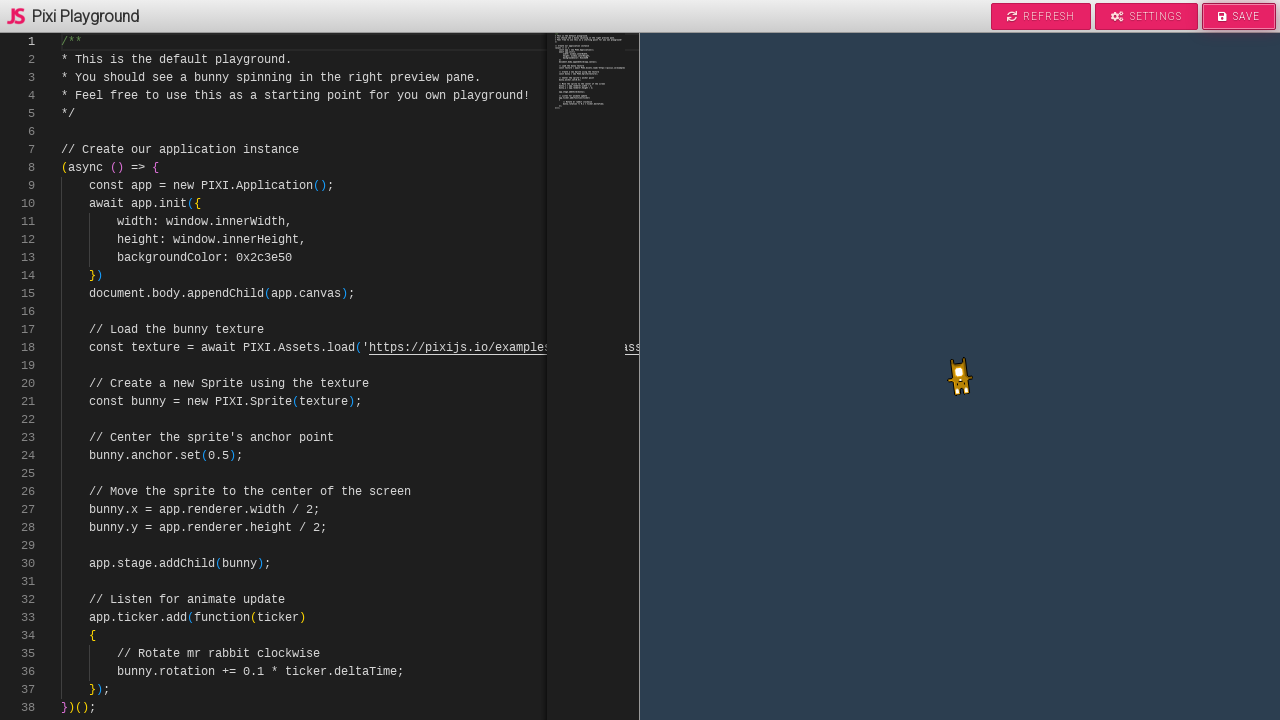

Navigated to Pixi Playground hash root path
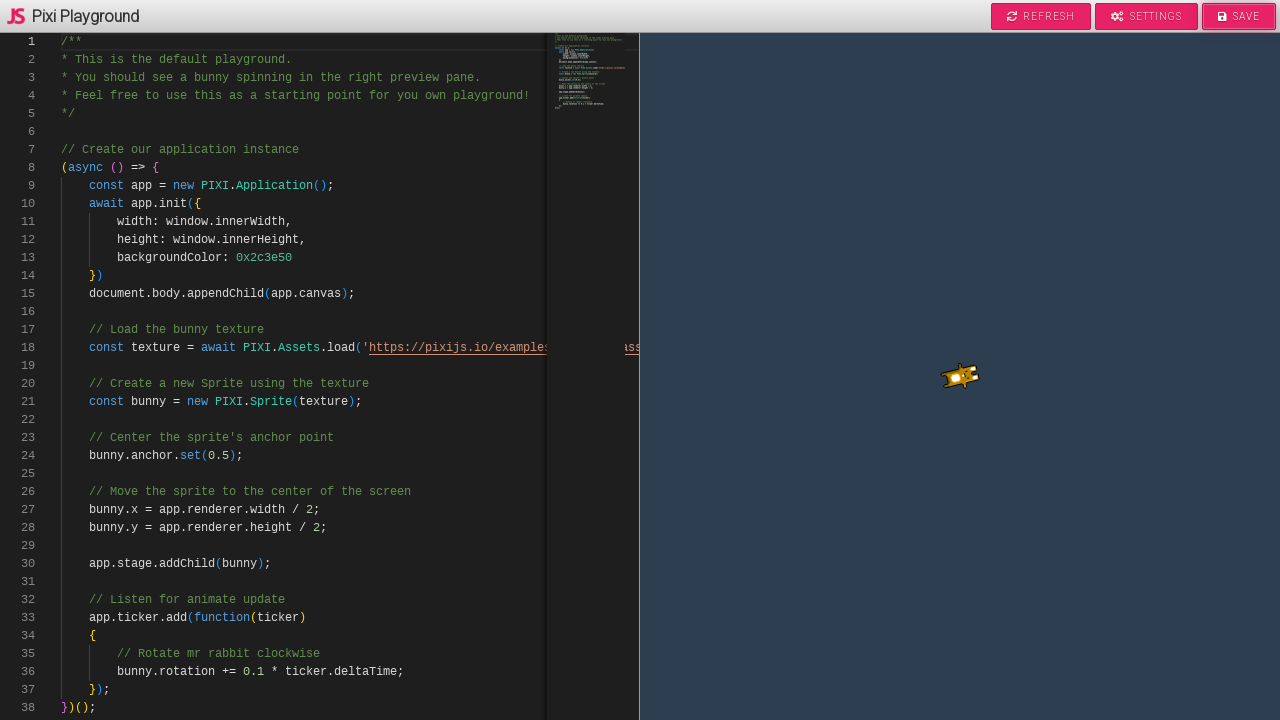

Navigated to Pixi Playground edit page
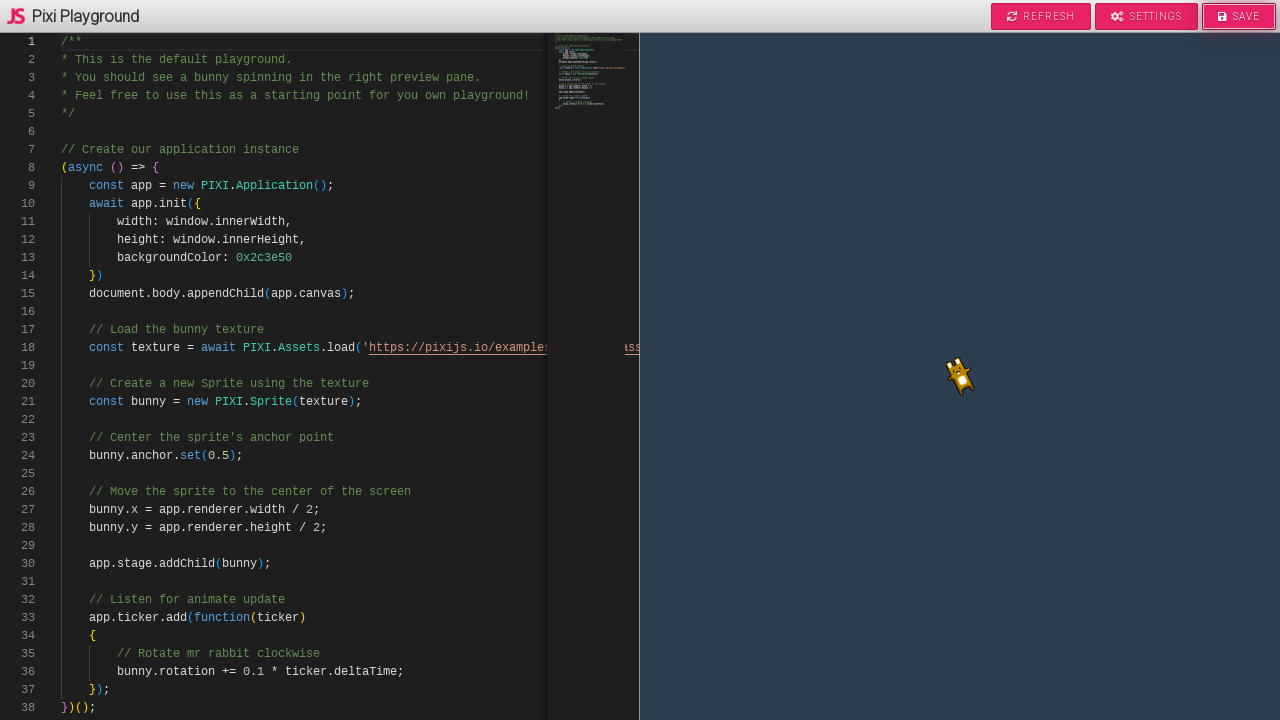

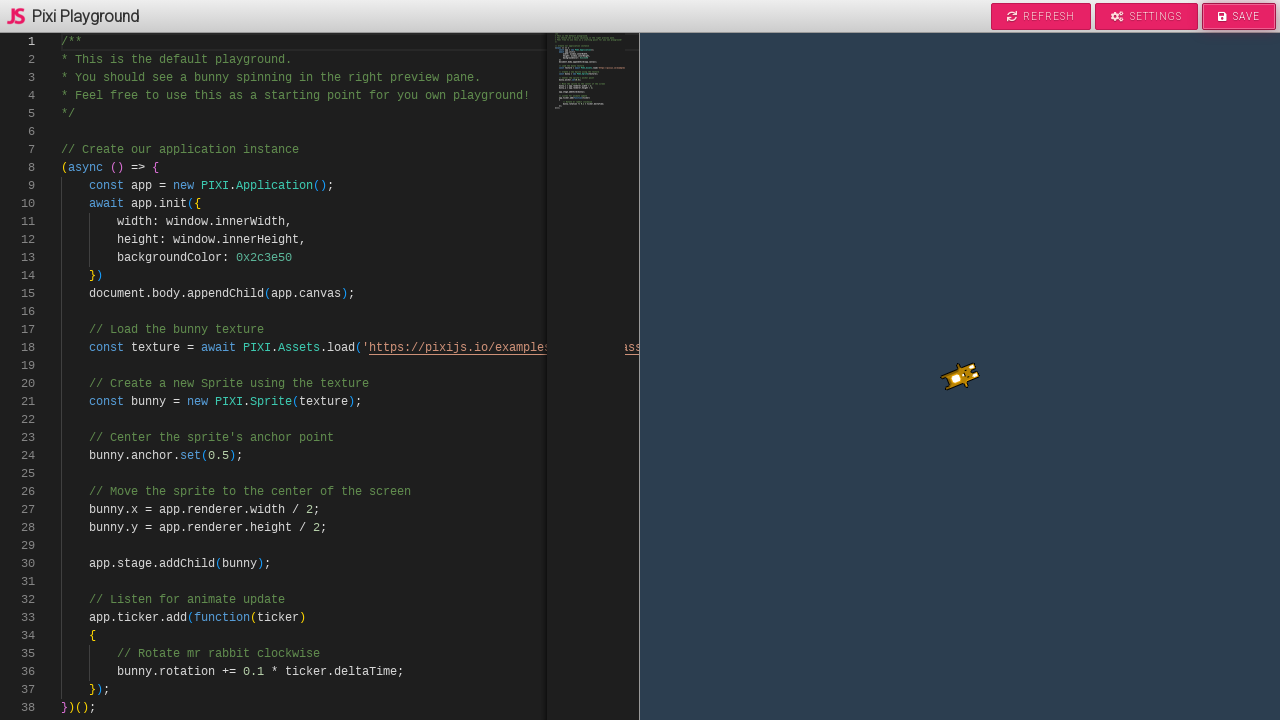